Navigates to the Demoblaze demo store, clicks on the laptops category, navigates to the next page of results, and verifies that laptop products are displayed.

Starting URL: https://www.demoblaze.com/

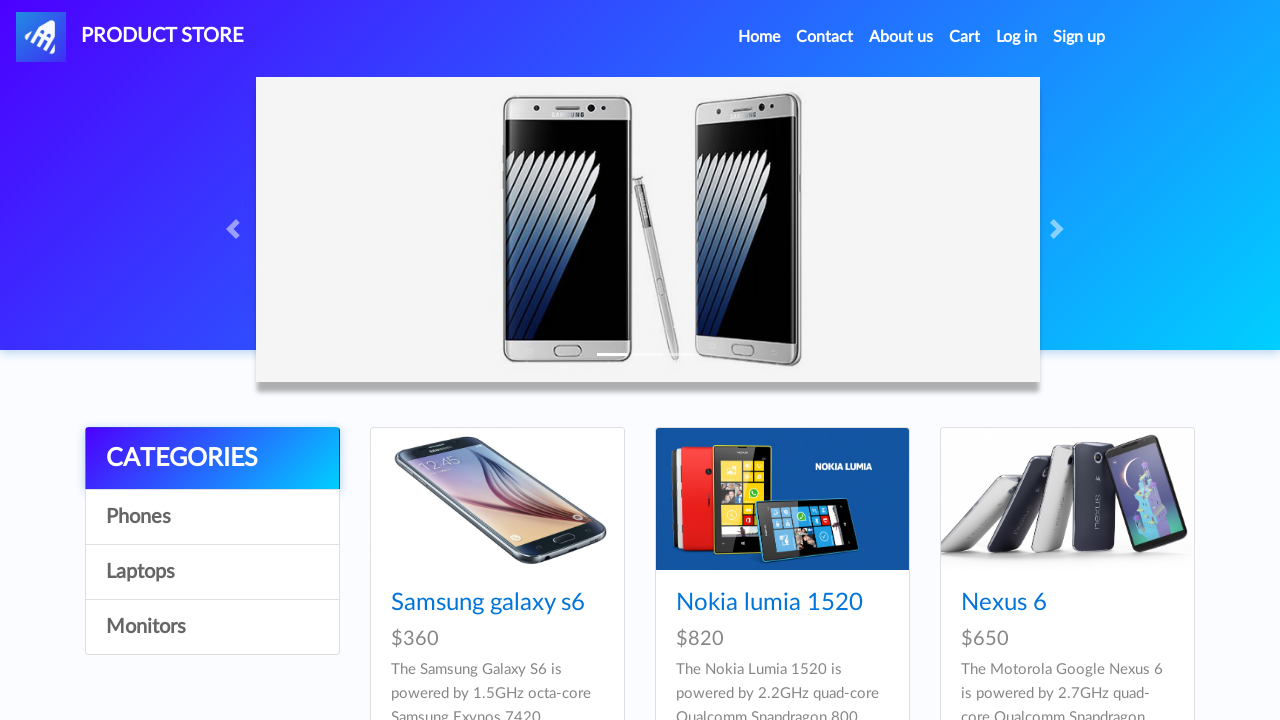

Waited for Laptops category link to load
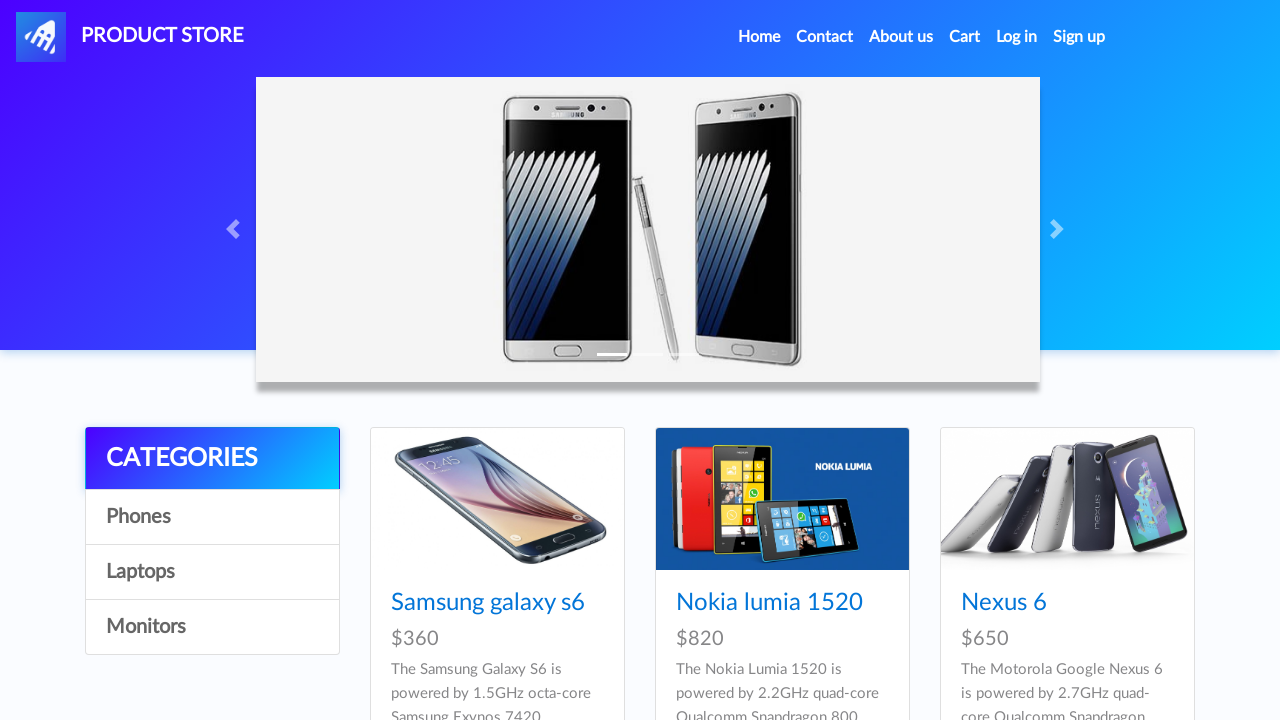

Clicked on Laptops category at (212, 572) on a[onclick="byCat('notebook')"]
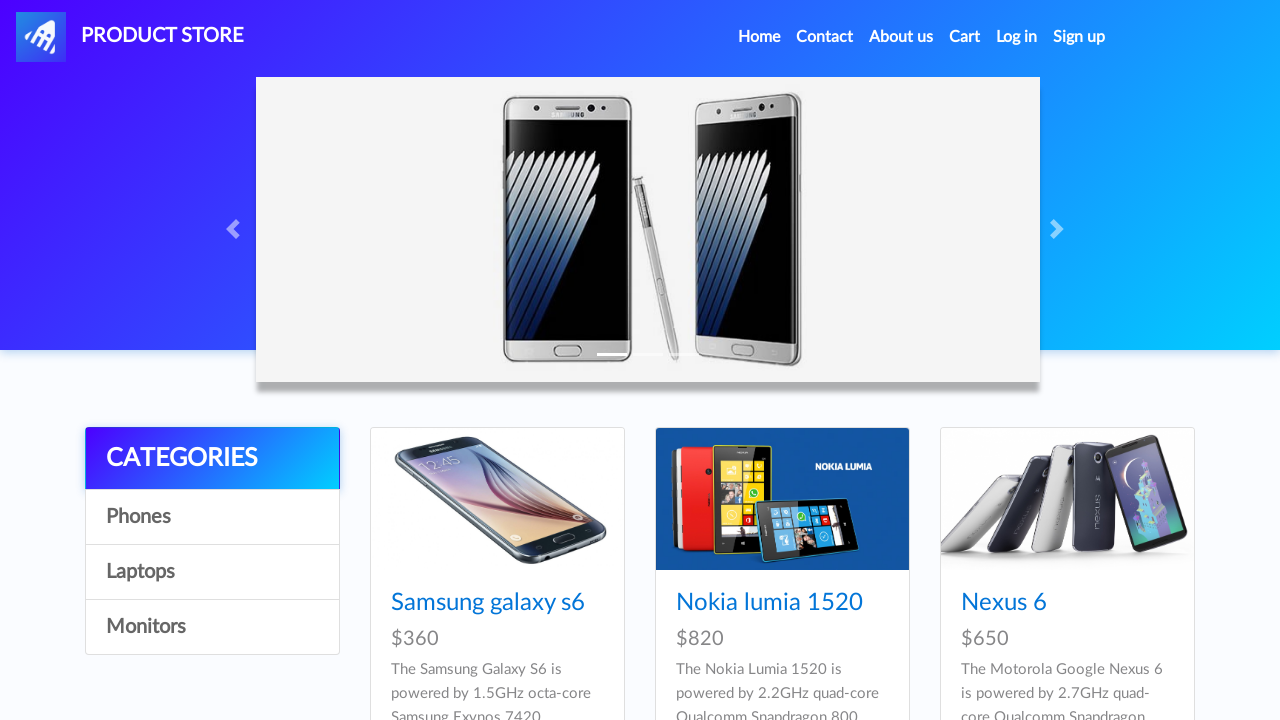

Waited for laptop products to load
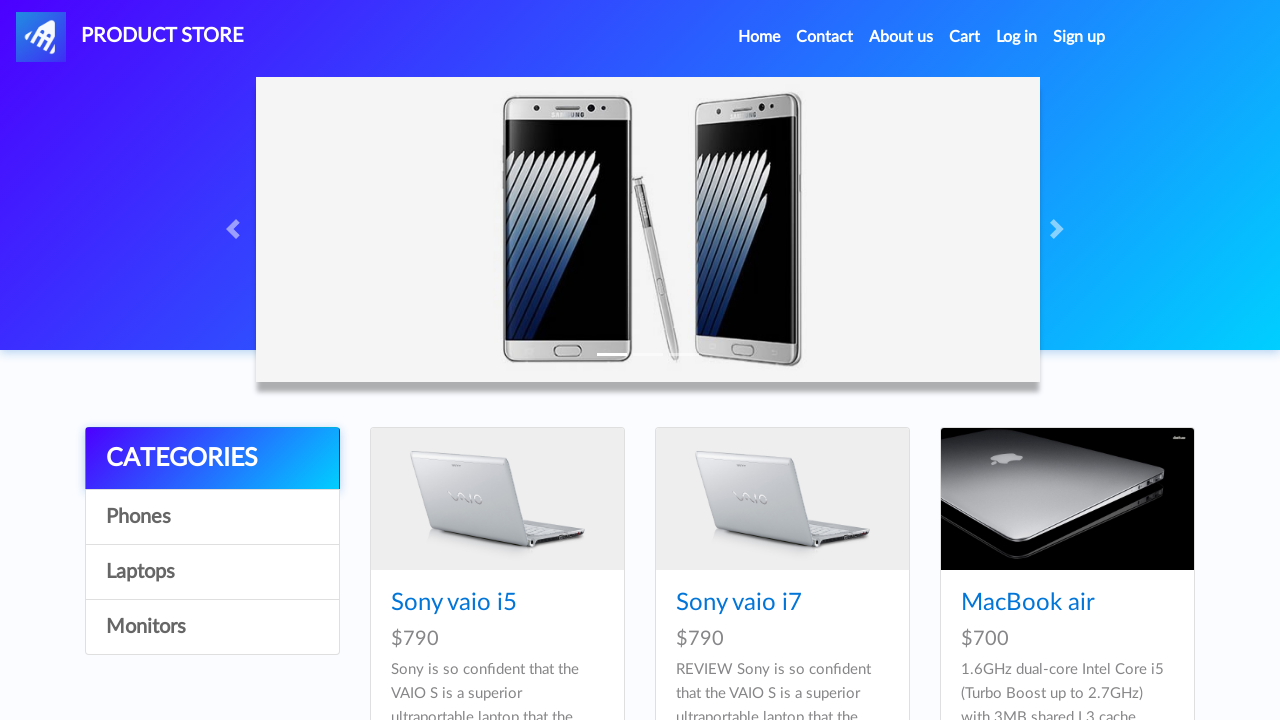

Clicked next page button to navigate to page 2 of laptop results at (1166, 386) on button#next2
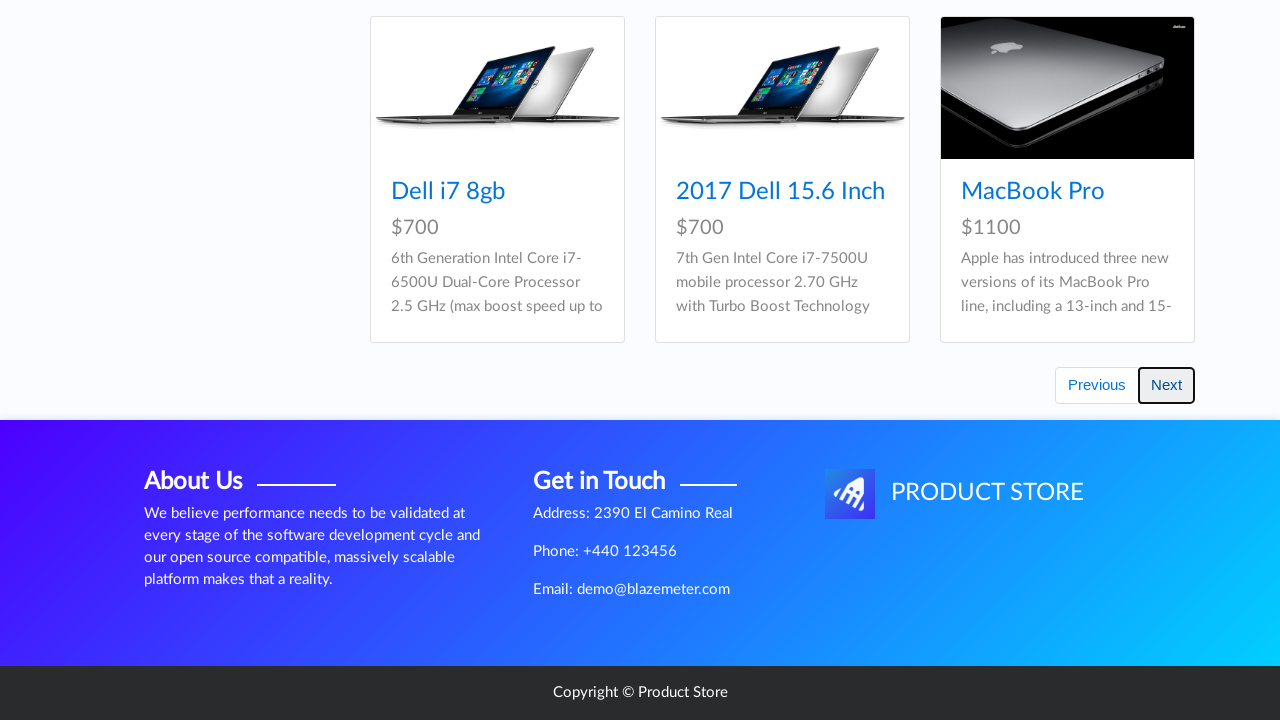

Verified laptop products displayed on next page
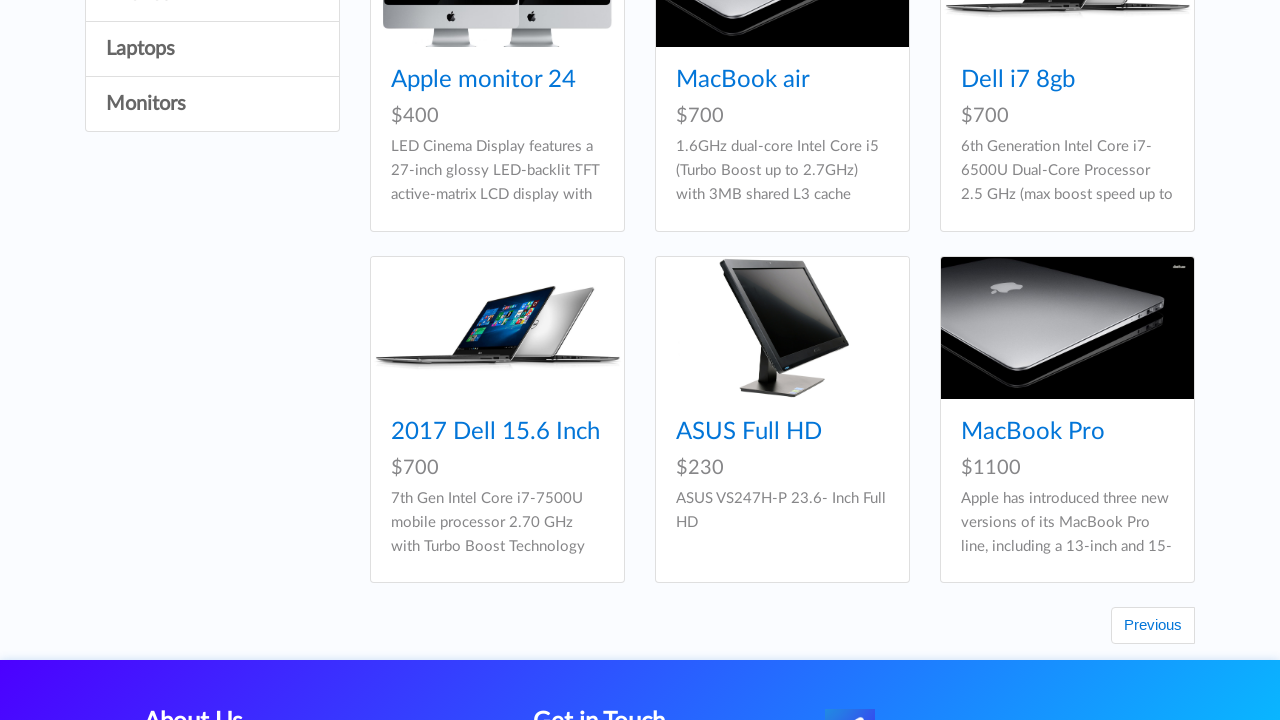

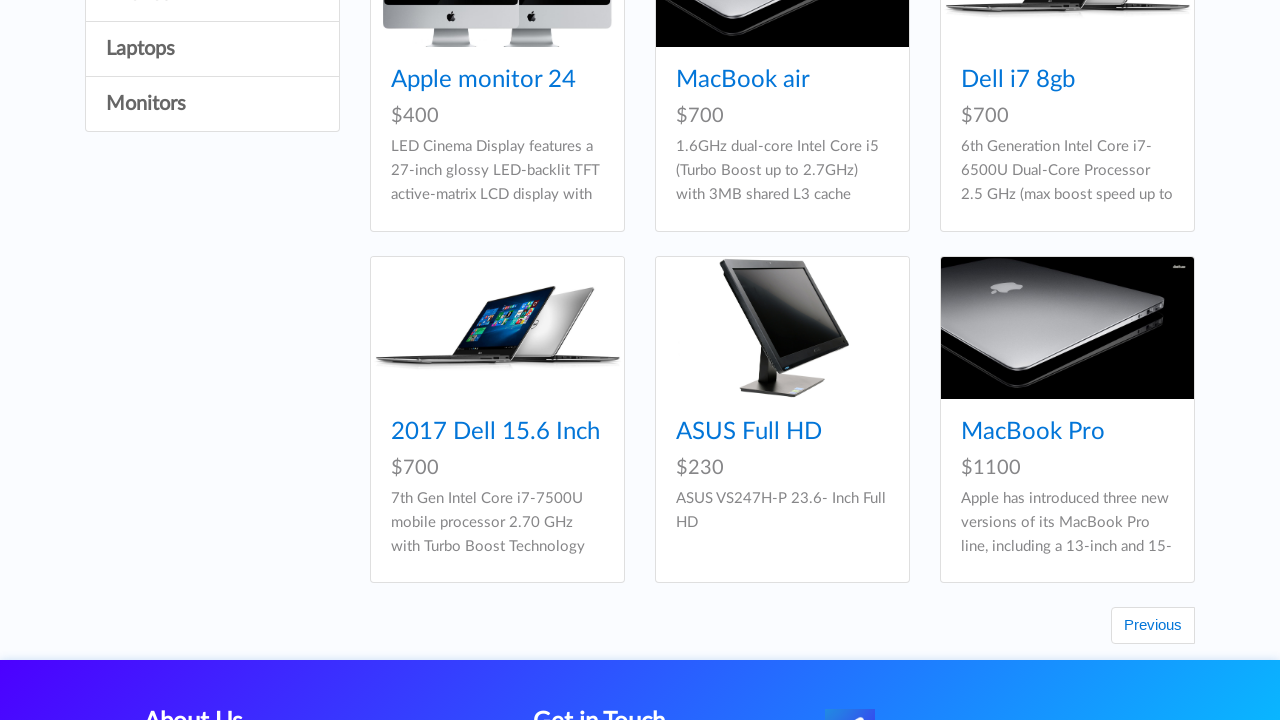